Tests the banner carousel navigation by clicking on carousel navigation dots to switch between banners

Starting URL: https://surus-shop.ru/

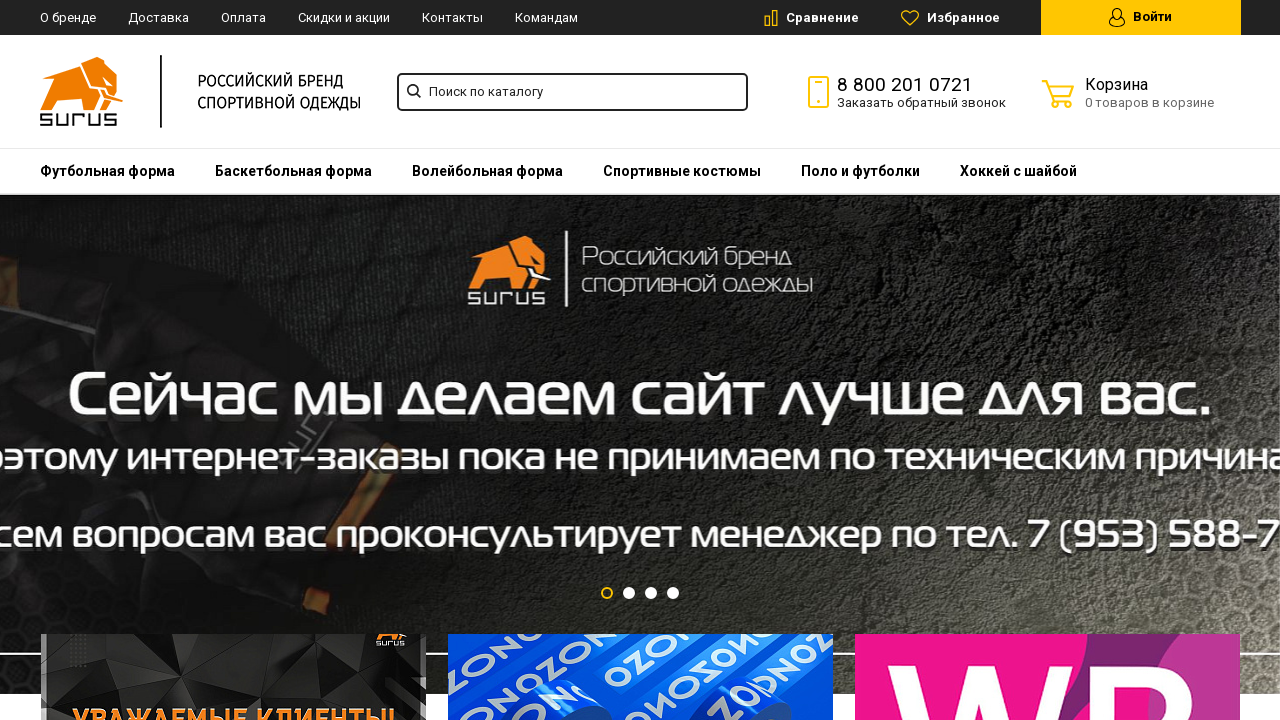

Waited for third carousel navigation dot to be visible
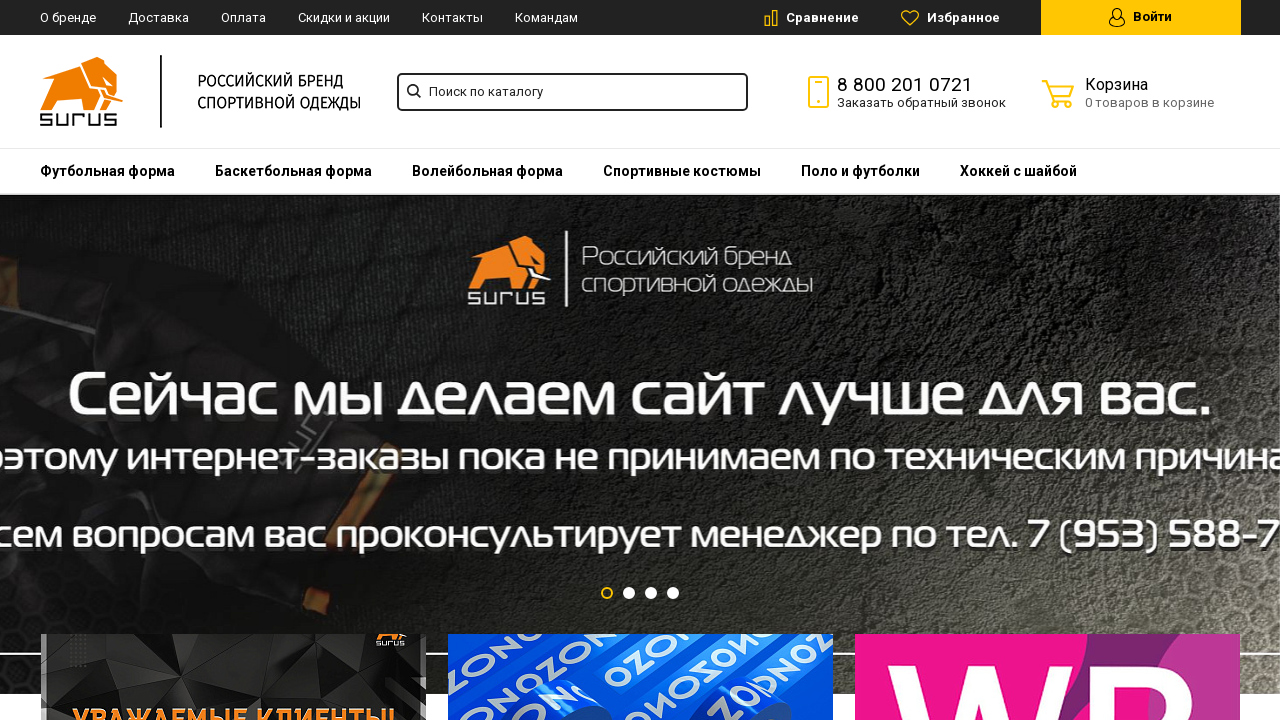

Clicked on third carousel navigation dot to switch banner at (651, 593) on xpath=//*[@id="page"]/section[1]/div[1]/div[1]/div[3]/div[3]
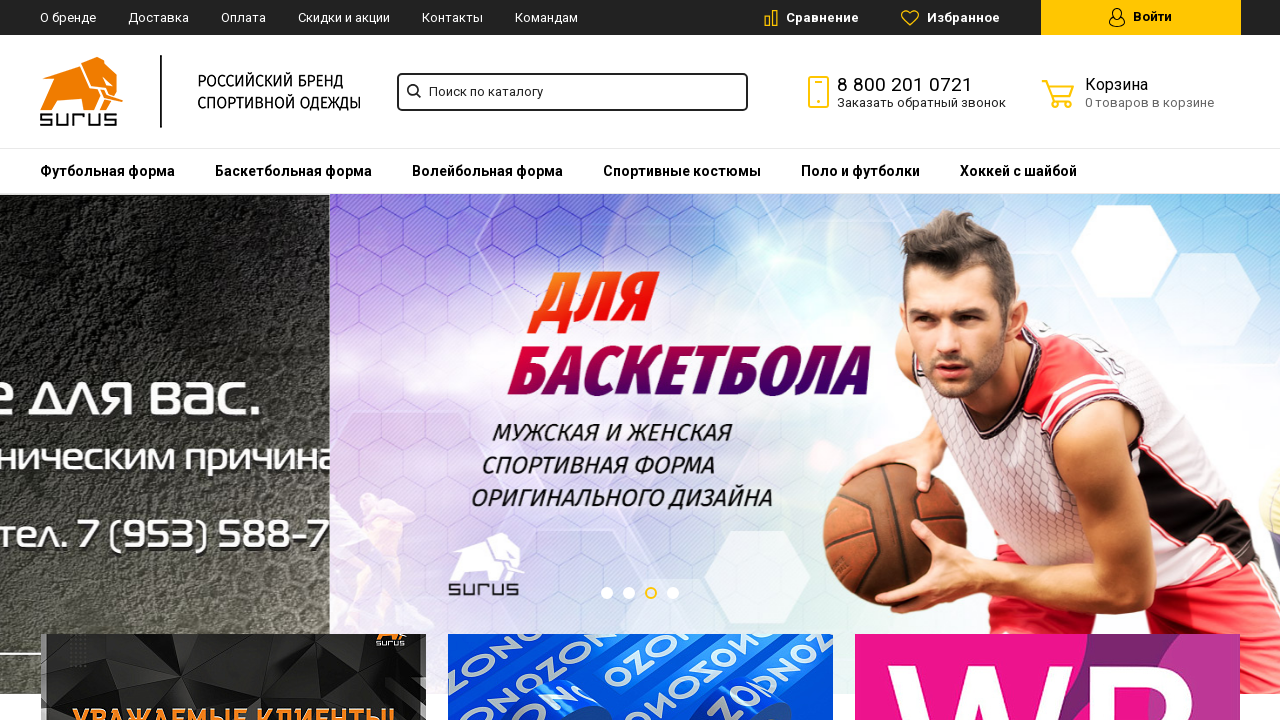

Waited for first carousel navigation dot to be visible
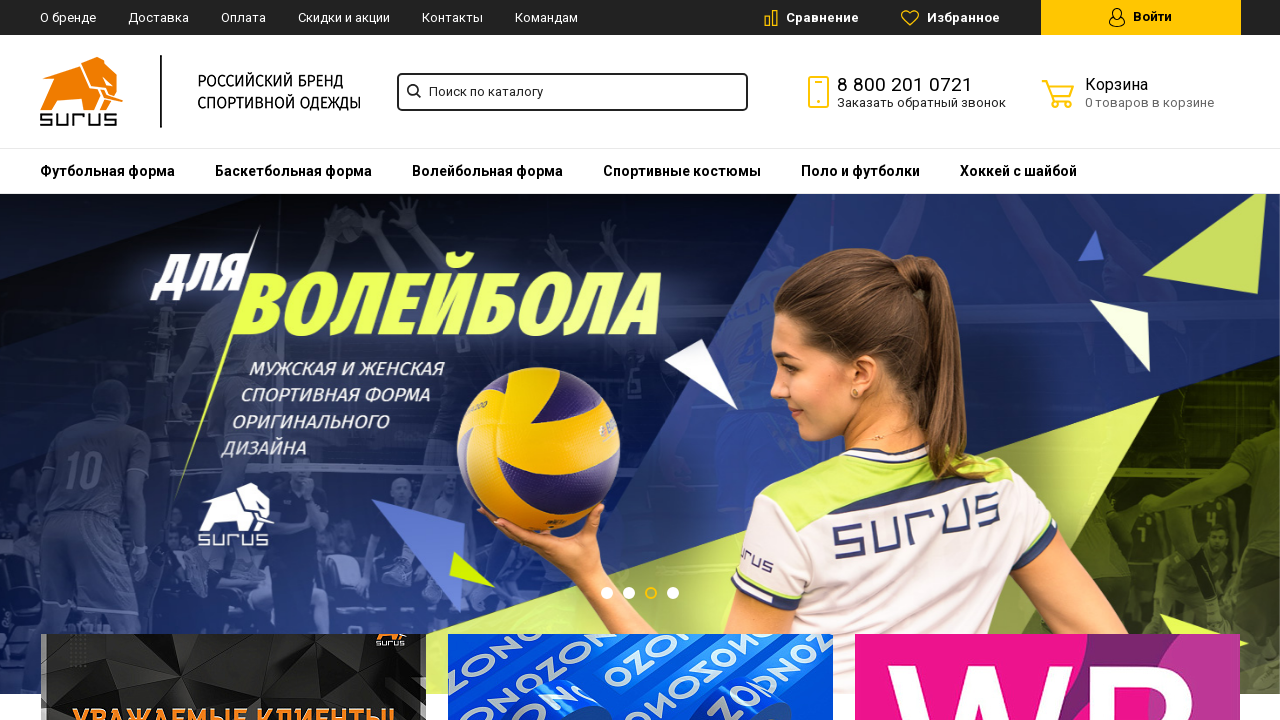

Clicked on first carousel navigation dot to switch back to first banner at (607, 593) on xpath=//*[@id="page"]/section[1]/div[1]/div[1]/div[3]/div[1]
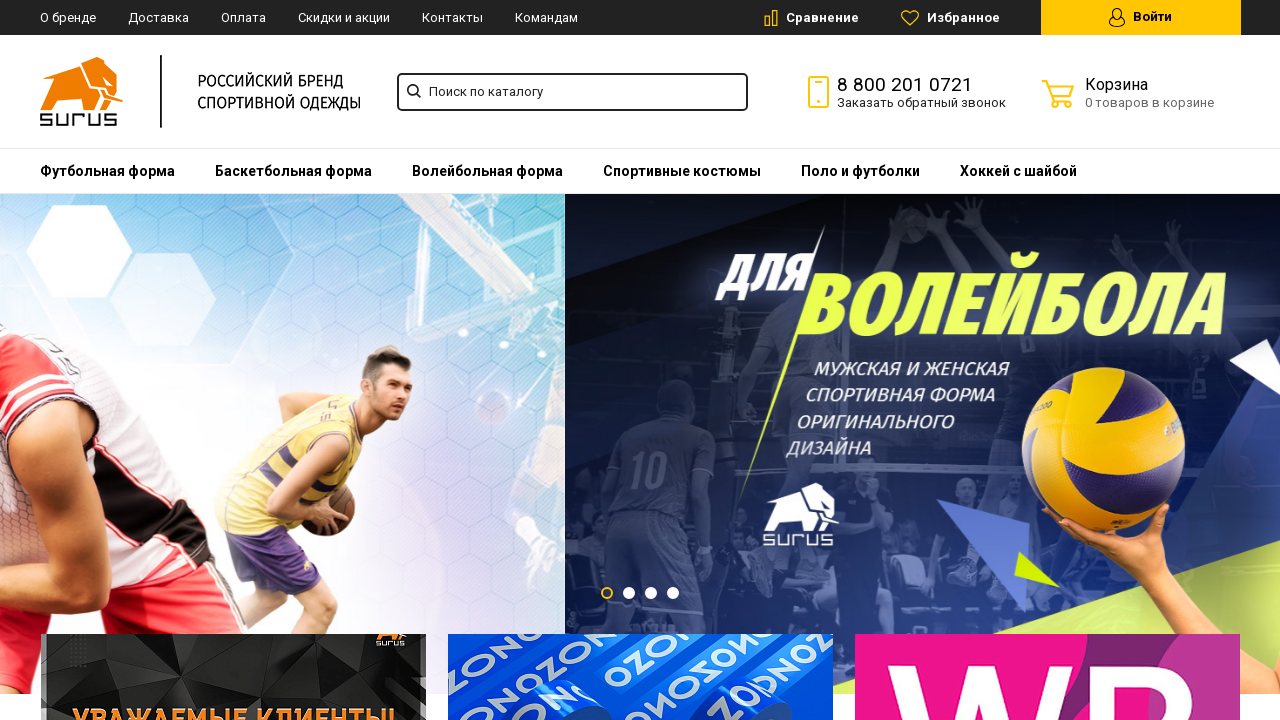

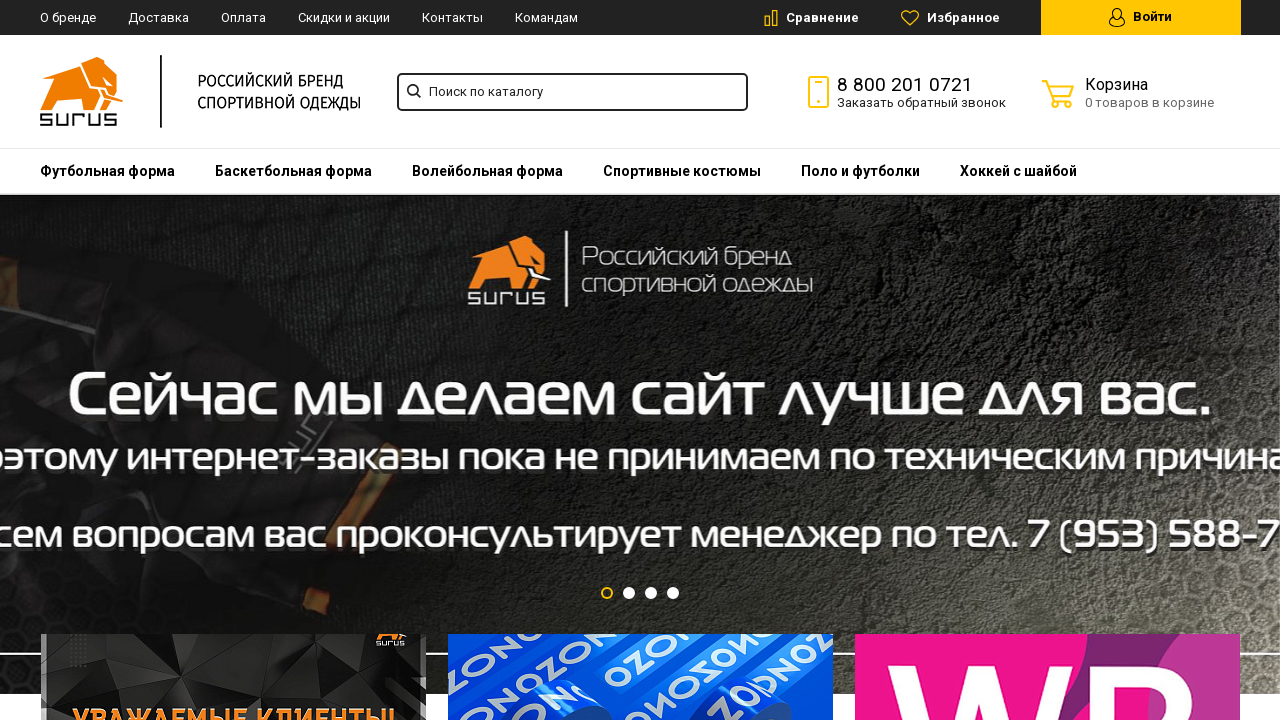